Tests alert handling by clicking a button that triggers an alert and then accepting/dismissing the alert dialog

Starting URL: https://formy-project.herokuapp.com/switch-window

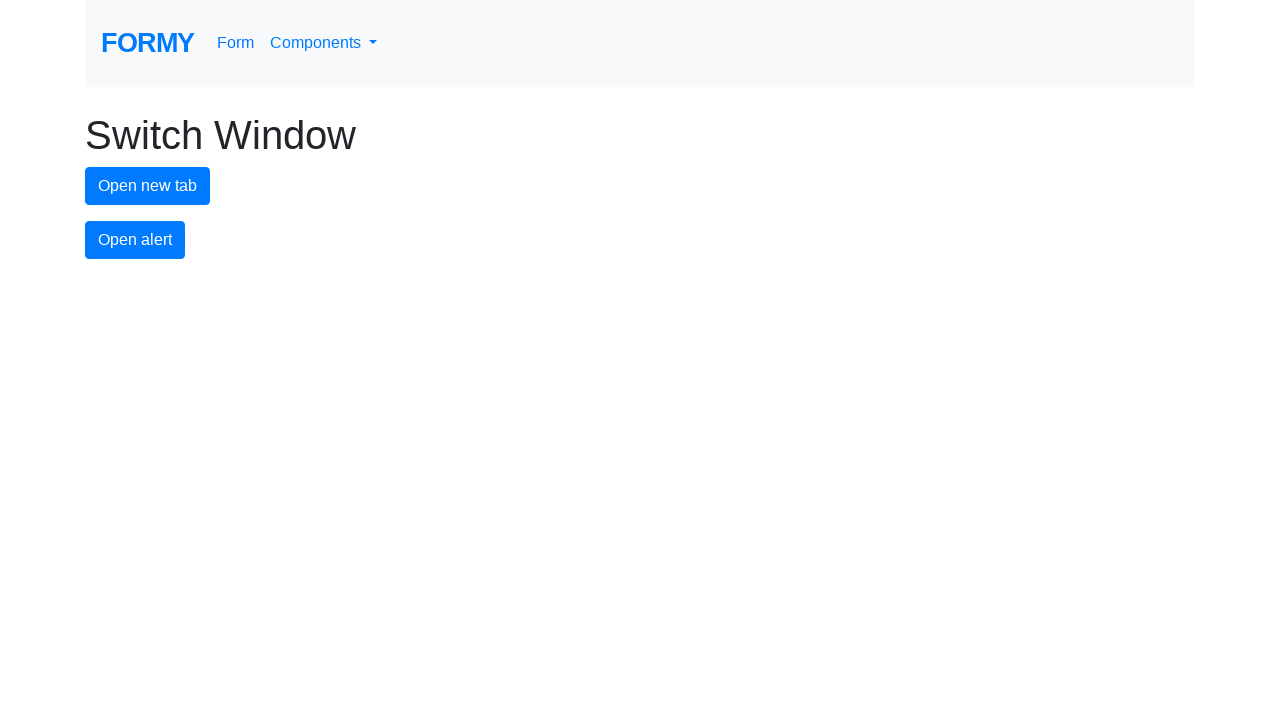

Set up dialog handler to accept alerts
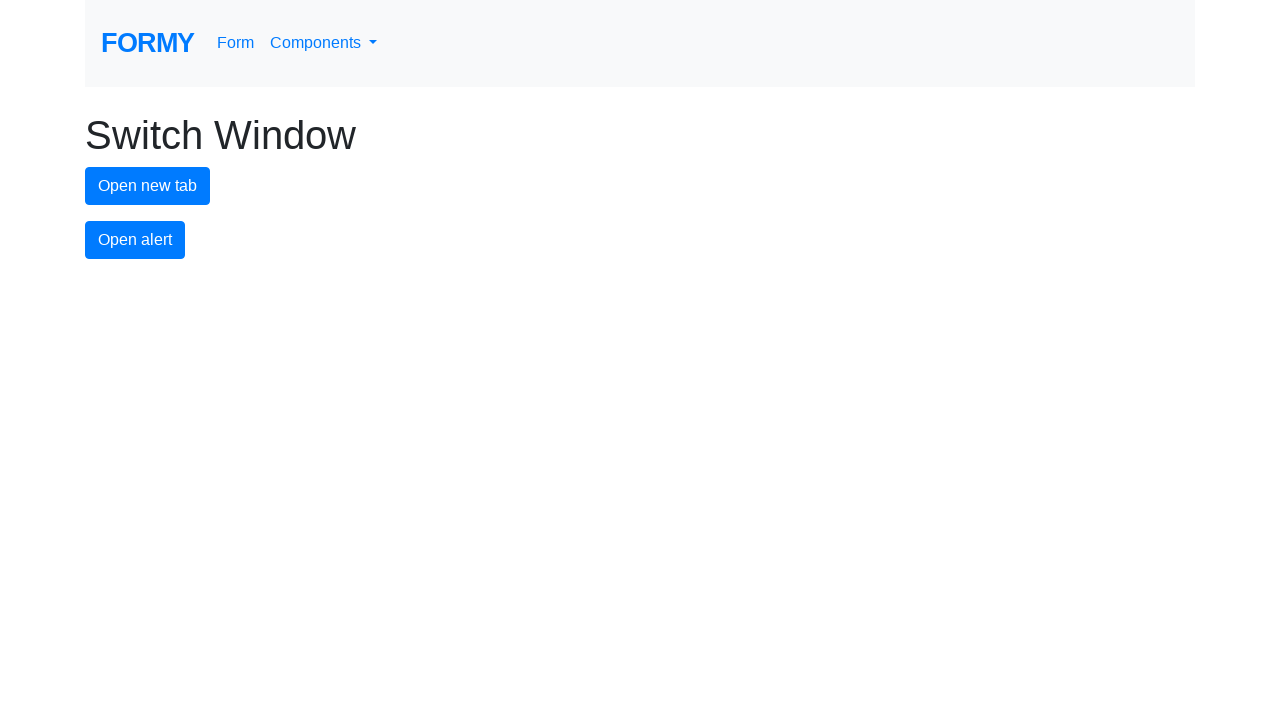

Clicked alert button to trigger the alert dialog at (135, 240) on #alert-button
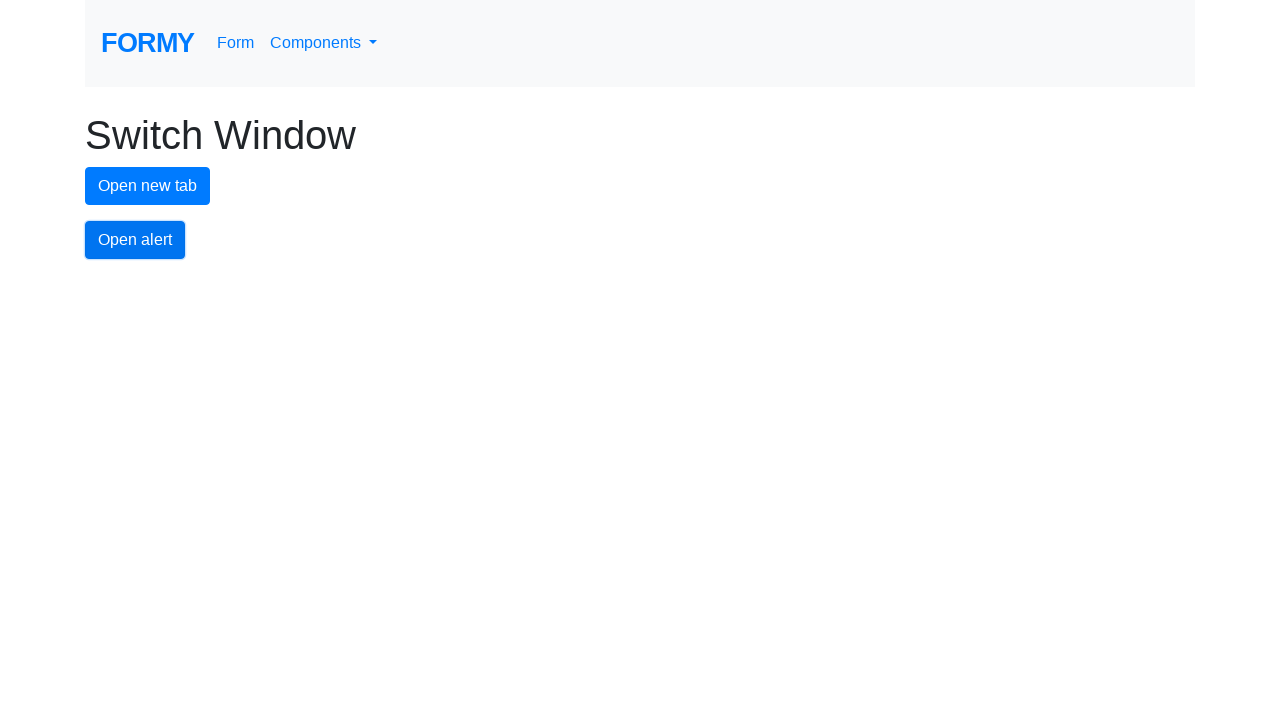

Waited for dialog handler to process the alert
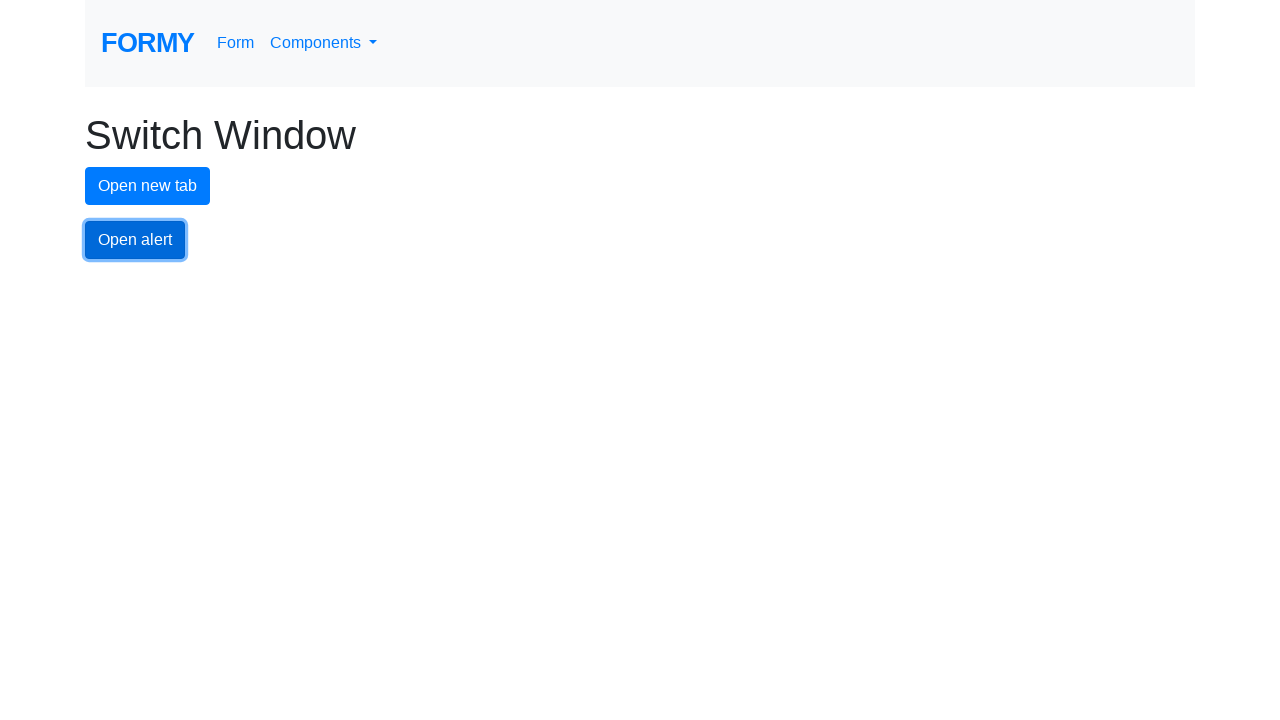

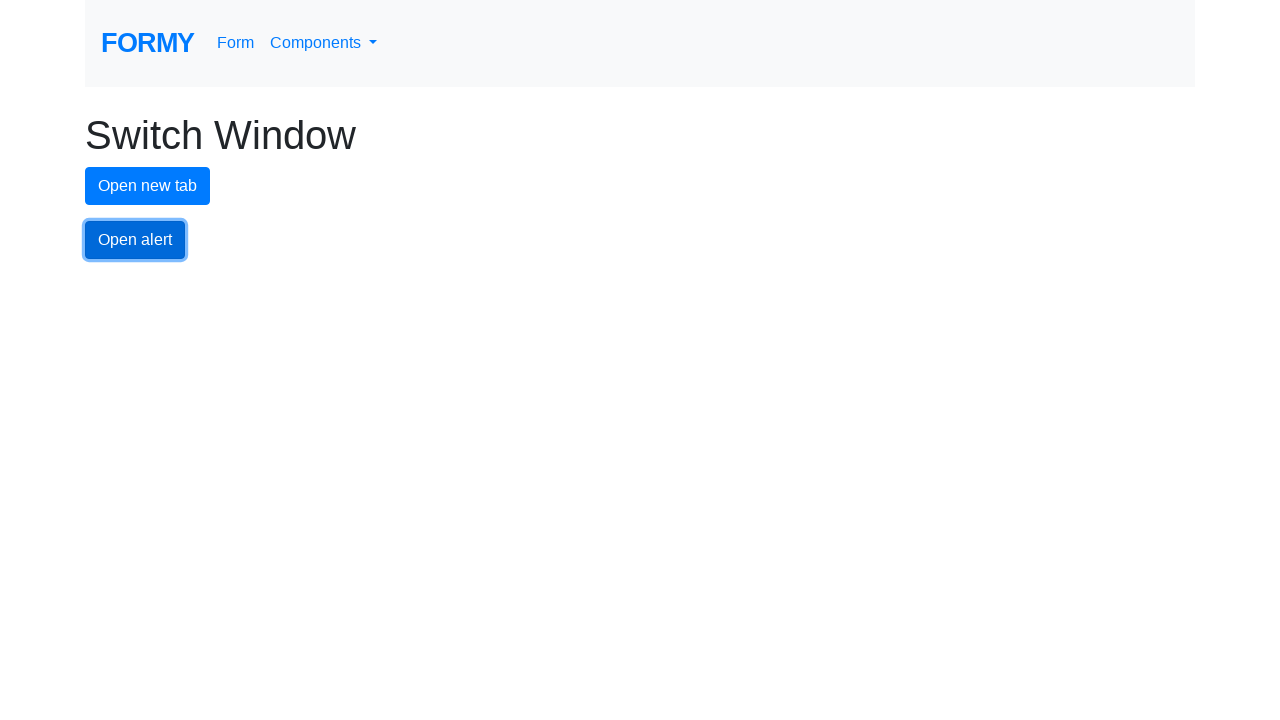